Tests the selectable widget functionality on DemoQA by clicking on each selectable list item and verifying they can be selected

Starting URL: https://demoqa.com/selectable/

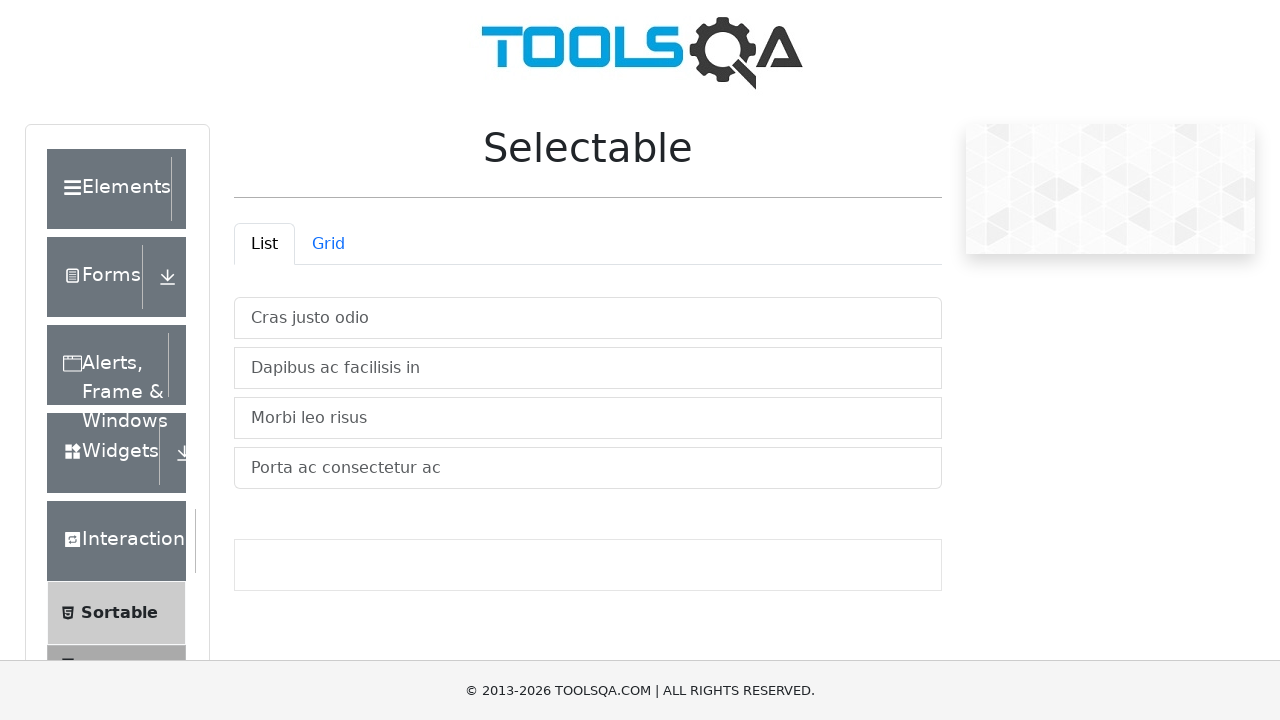

Waited for selectable list container to be visible
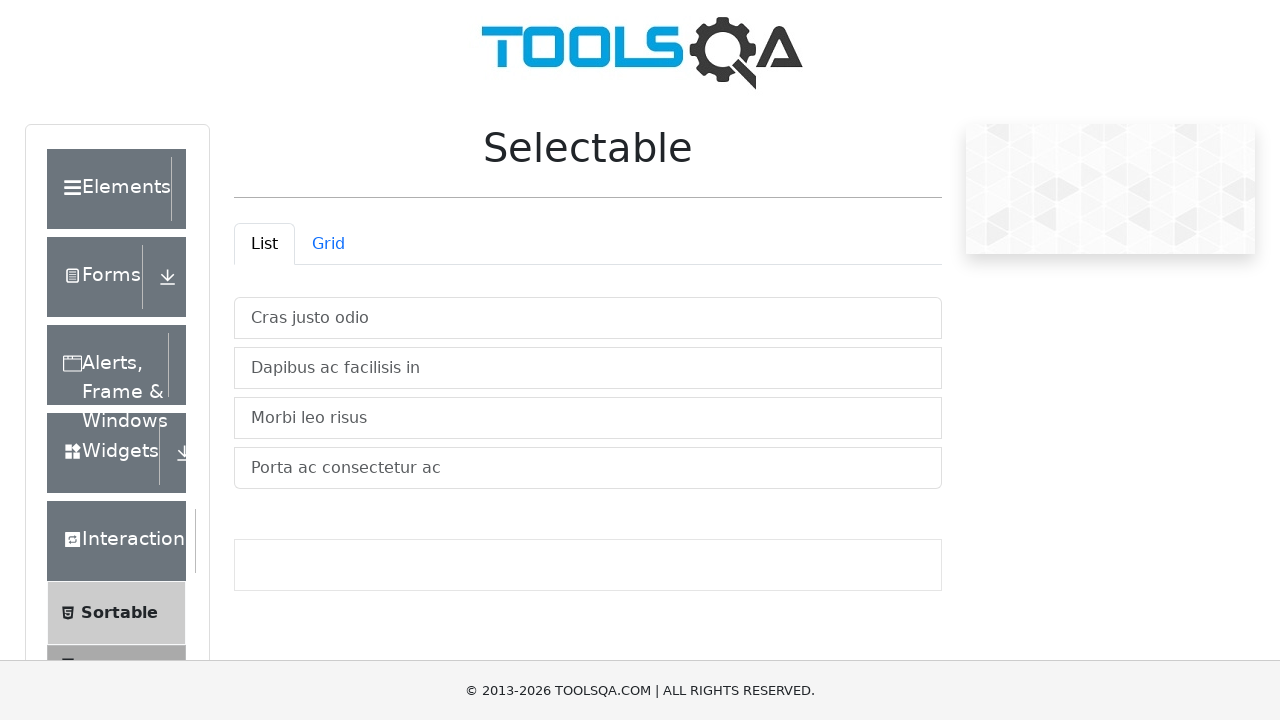

Located all selectable list items
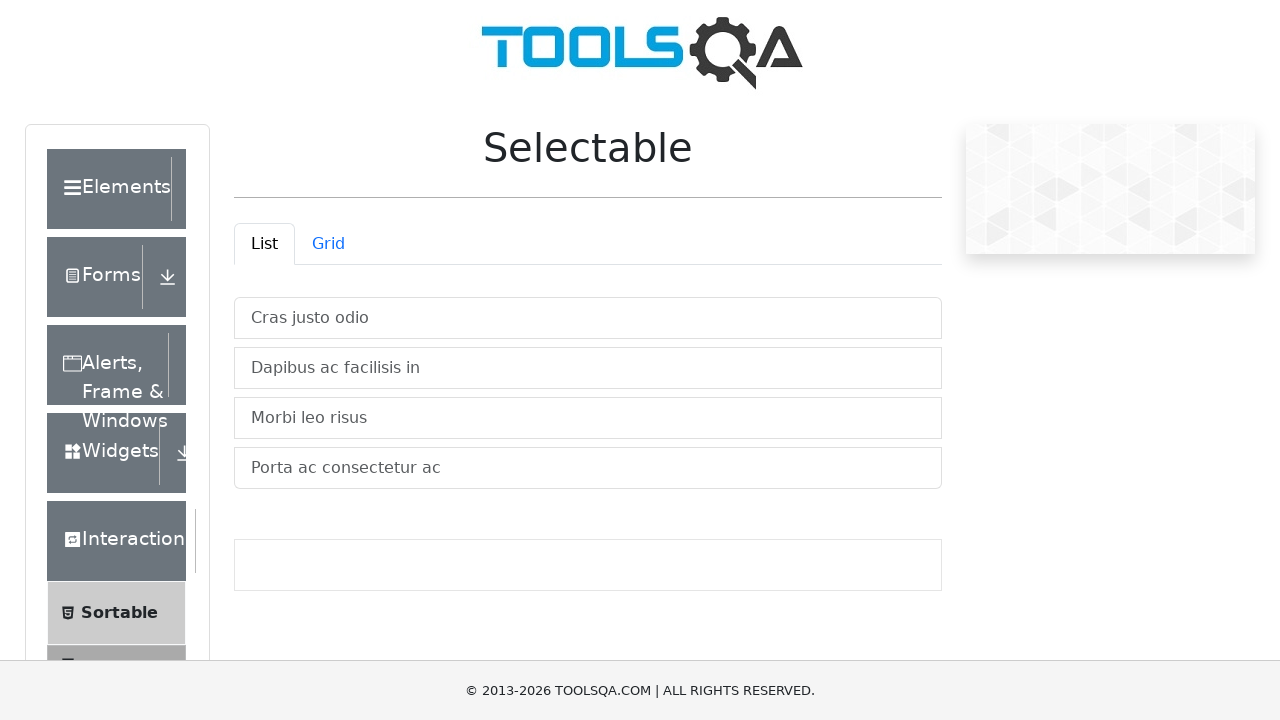

Found 4 selectable items to test
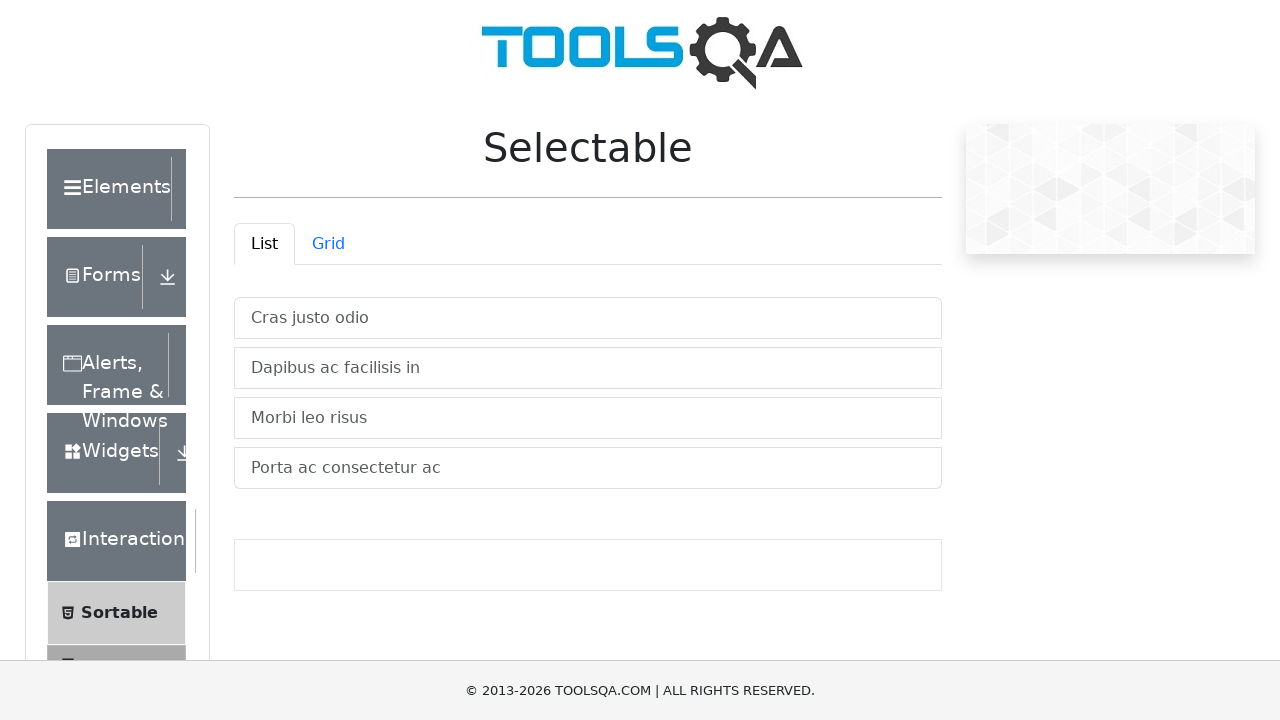

Clicked selectable list item 1 at (588, 318) on #verticalListContainer li.mt-2 >> nth=0
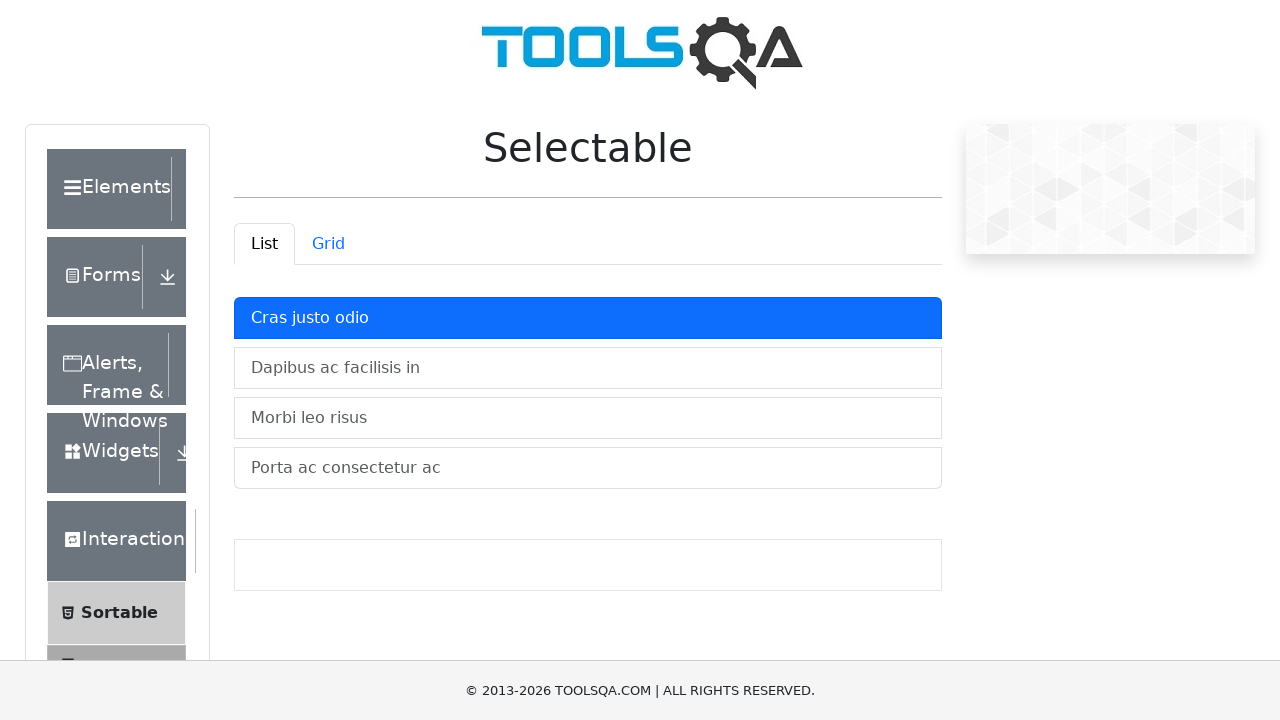

Waited for item 1 selection to register
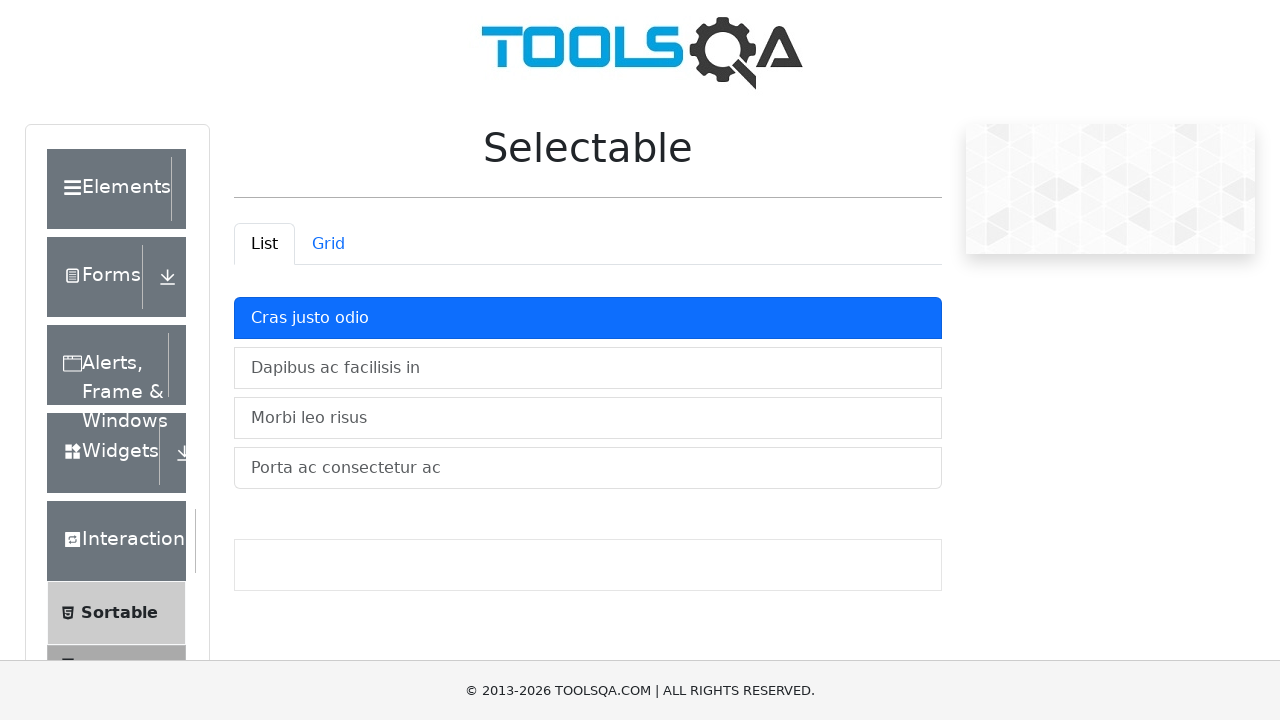

Clicked selectable list item 2 at (588, 368) on #verticalListContainer li.mt-2 >> nth=1
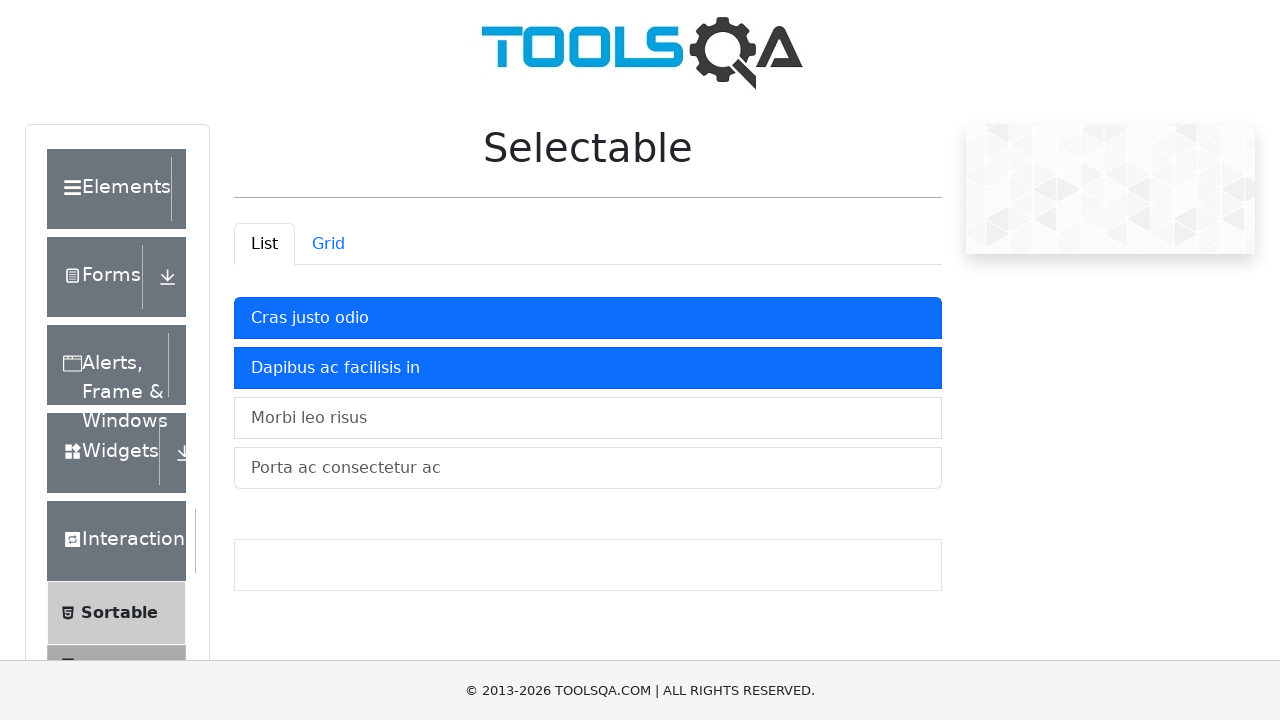

Waited for item 2 selection to register
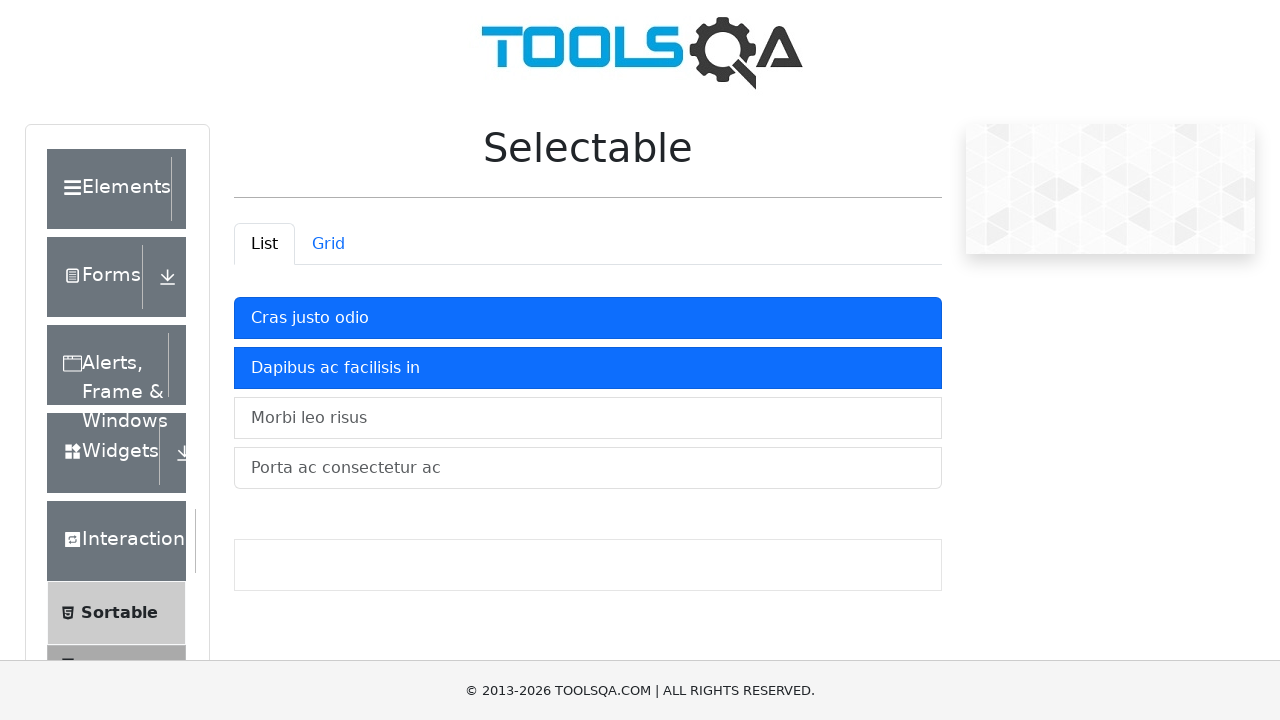

Clicked selectable list item 3 at (588, 418) on #verticalListContainer li.mt-2 >> nth=2
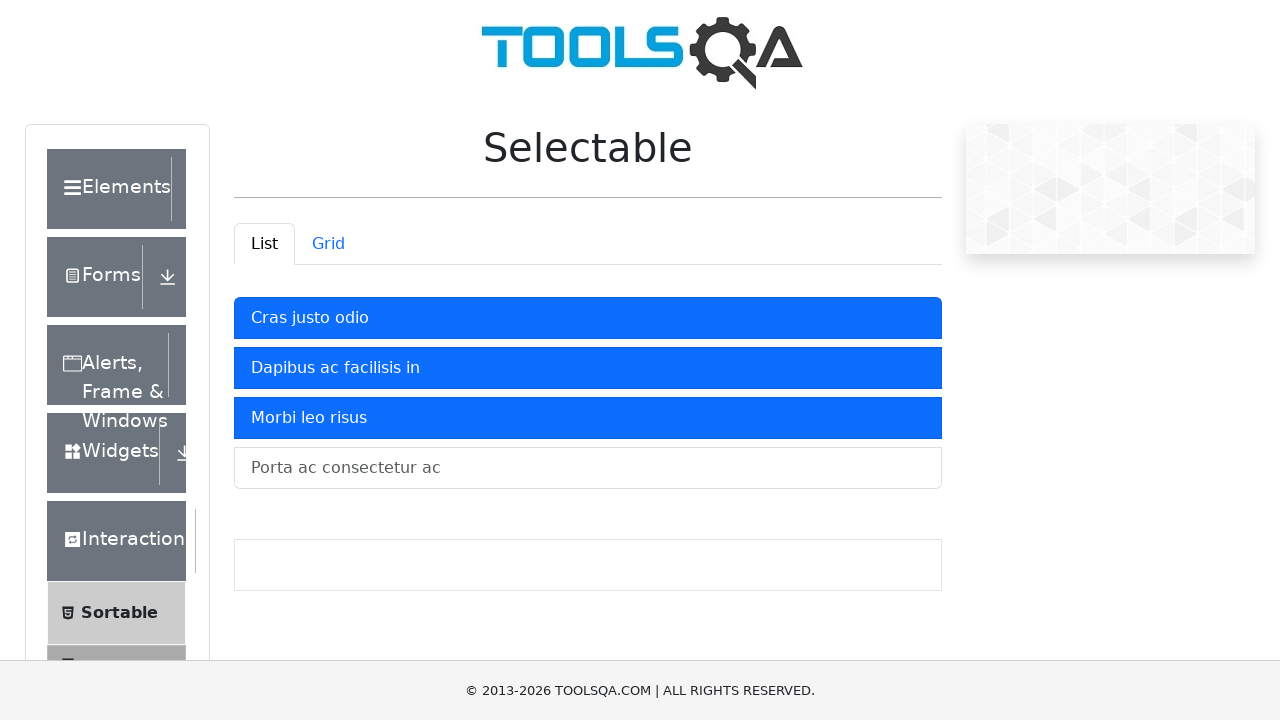

Waited for item 3 selection to register
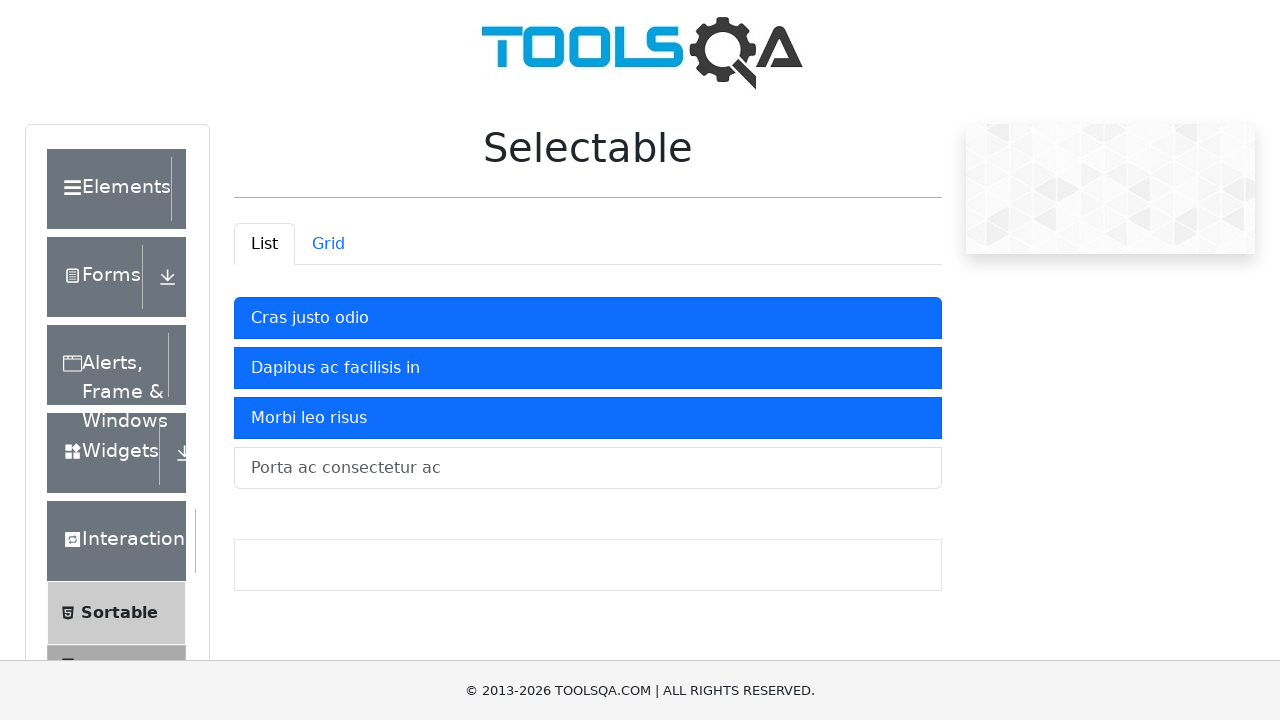

Clicked selectable list item 4 at (588, 468) on #verticalListContainer li.mt-2 >> nth=3
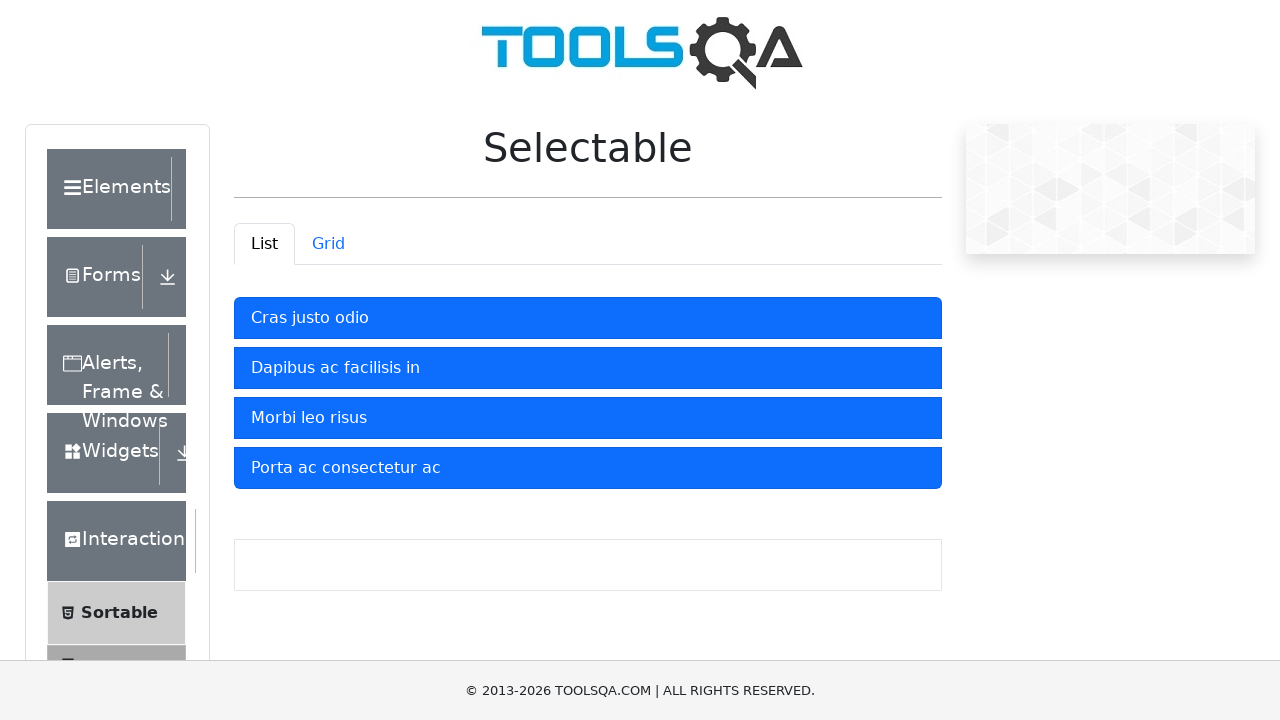

Waited for item 4 selection to register
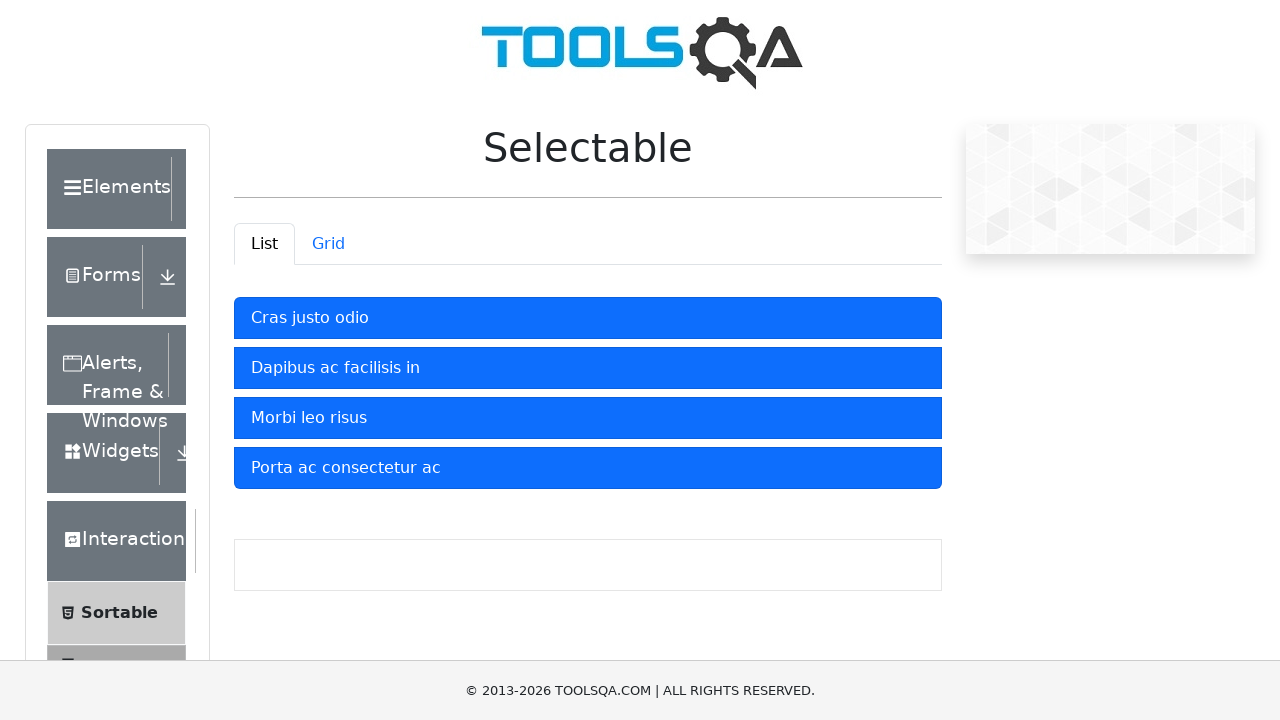

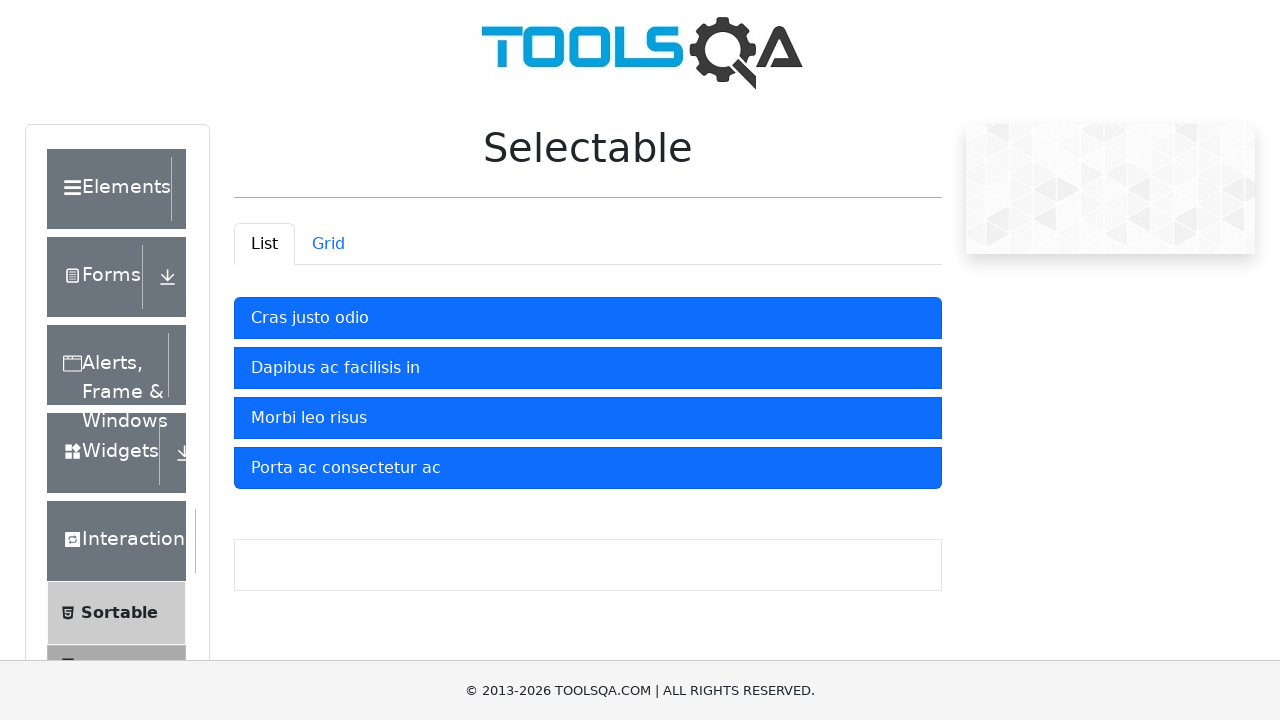